Reads two numbers from the page, calculates their sum, selects the result from a dropdown, and submits.

Starting URL: http://suninjuly.github.io/selects1.html

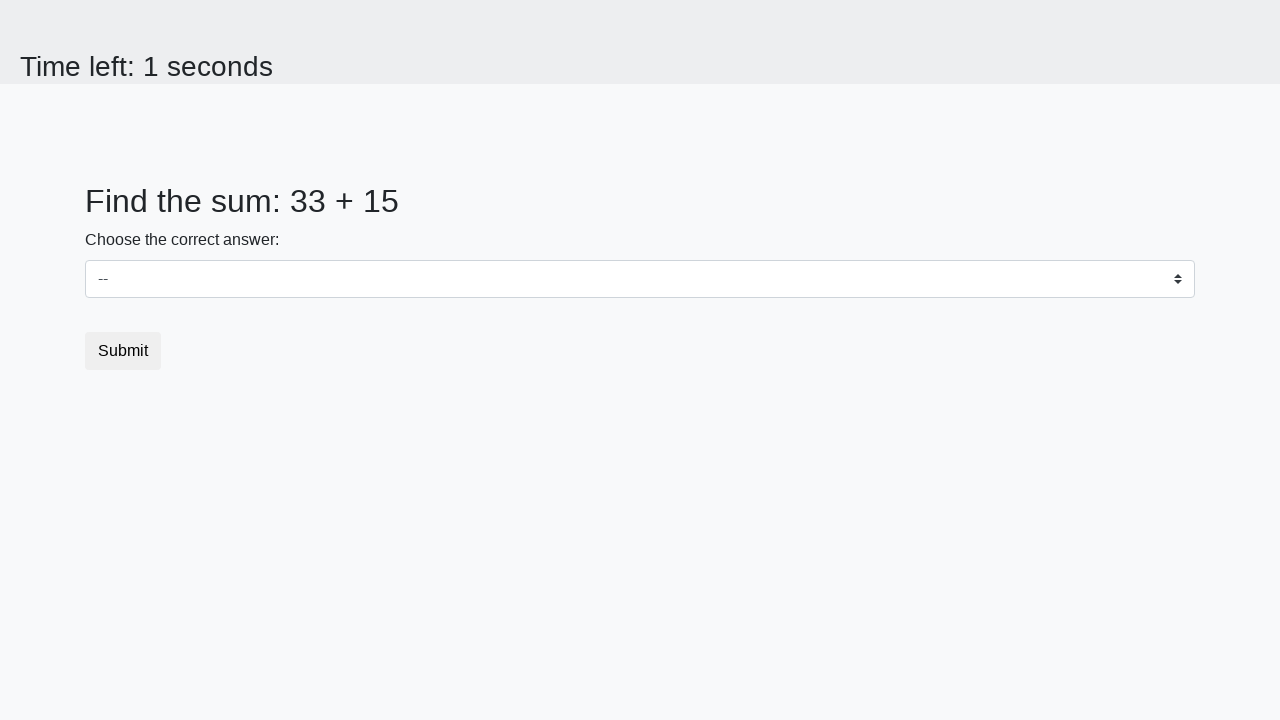

Read first number from #num1 element
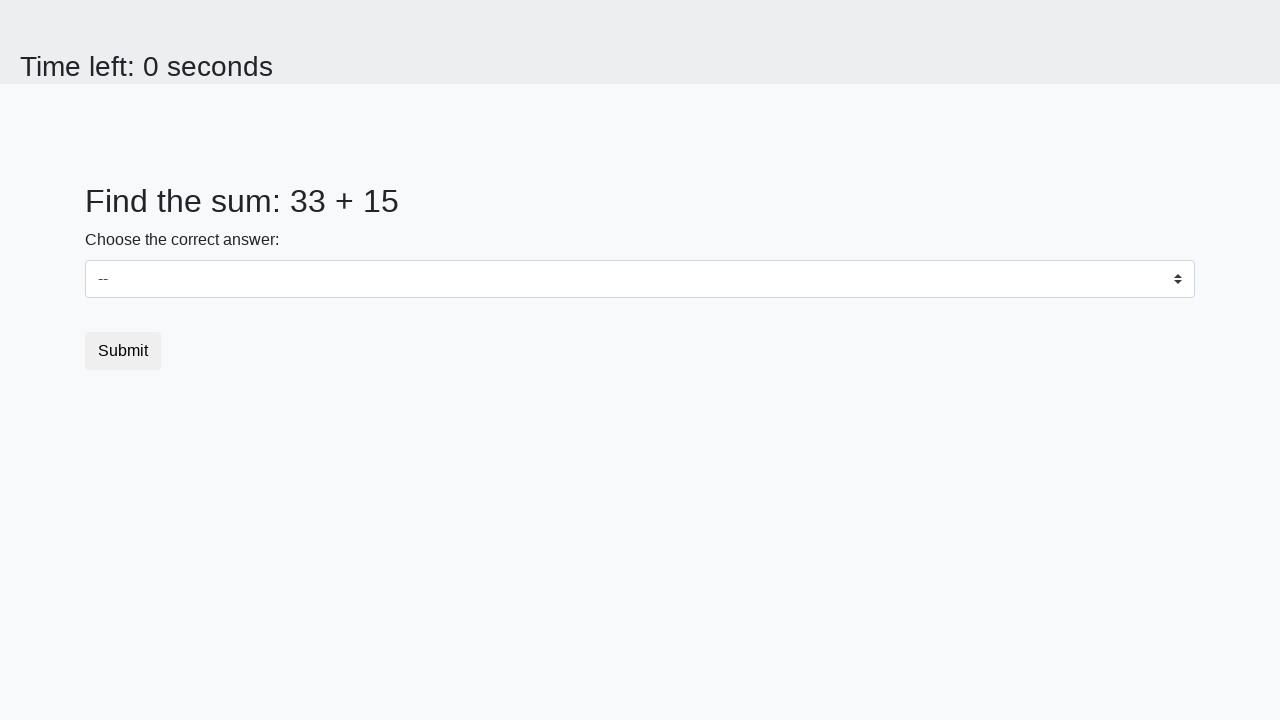

Read second number from #num2 element
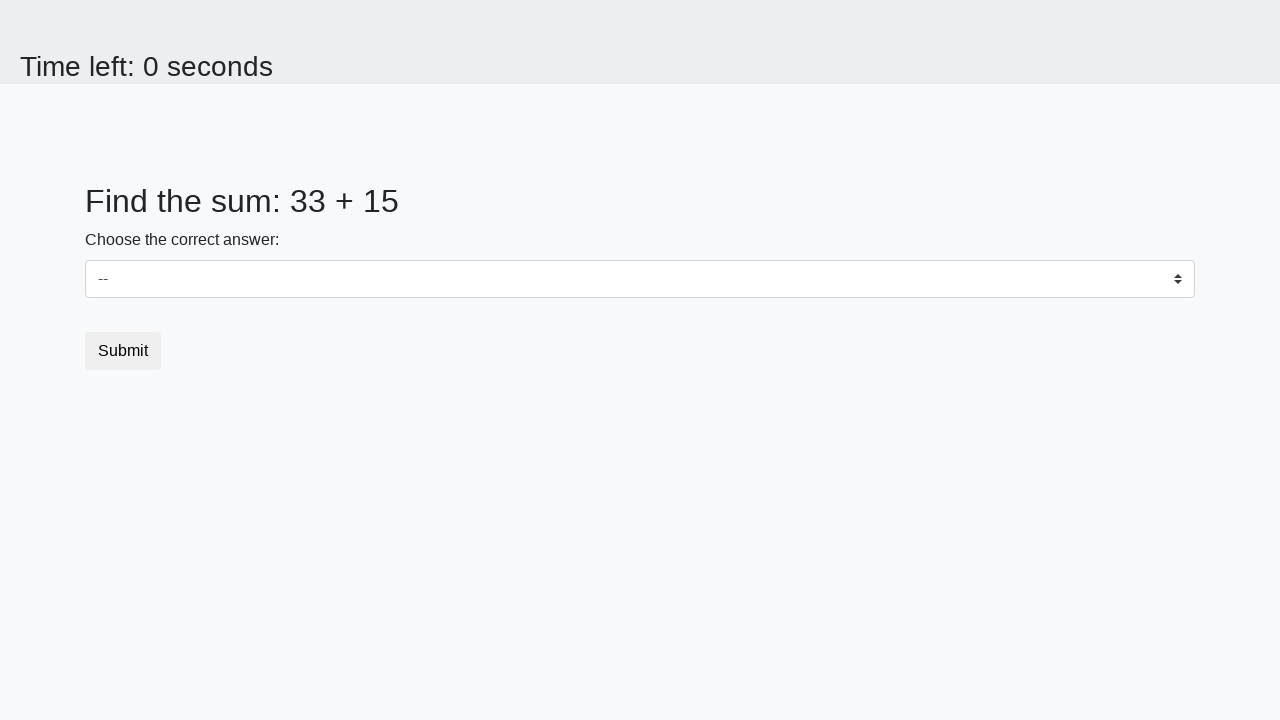

Calculated sum of 33 + 15 = 48
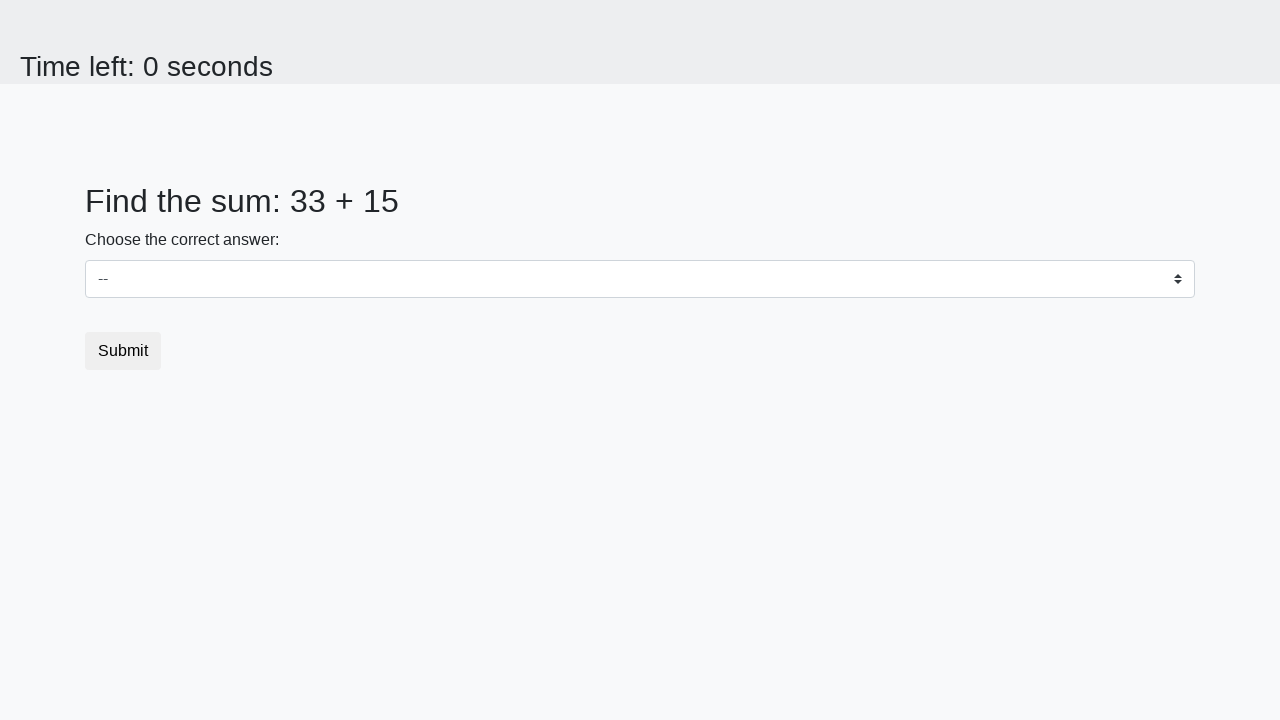

Selected value 48 from dropdown on select
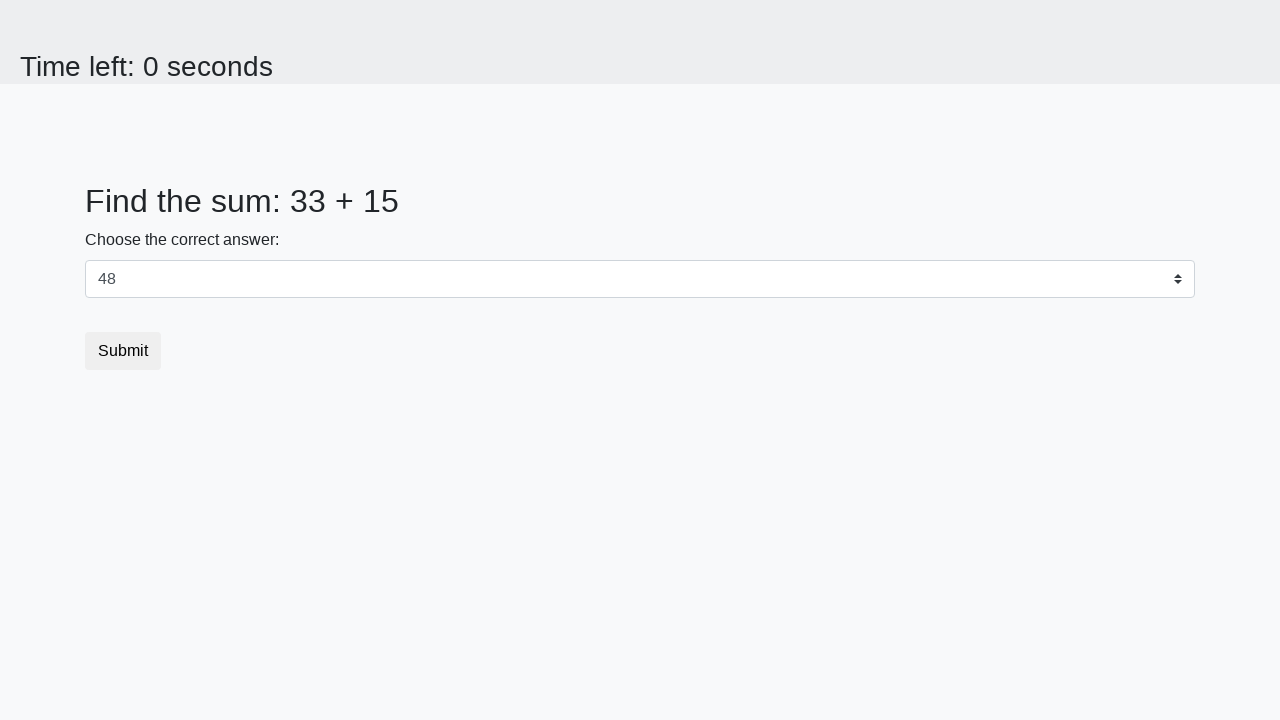

Clicked submit button at (123, 351) on button
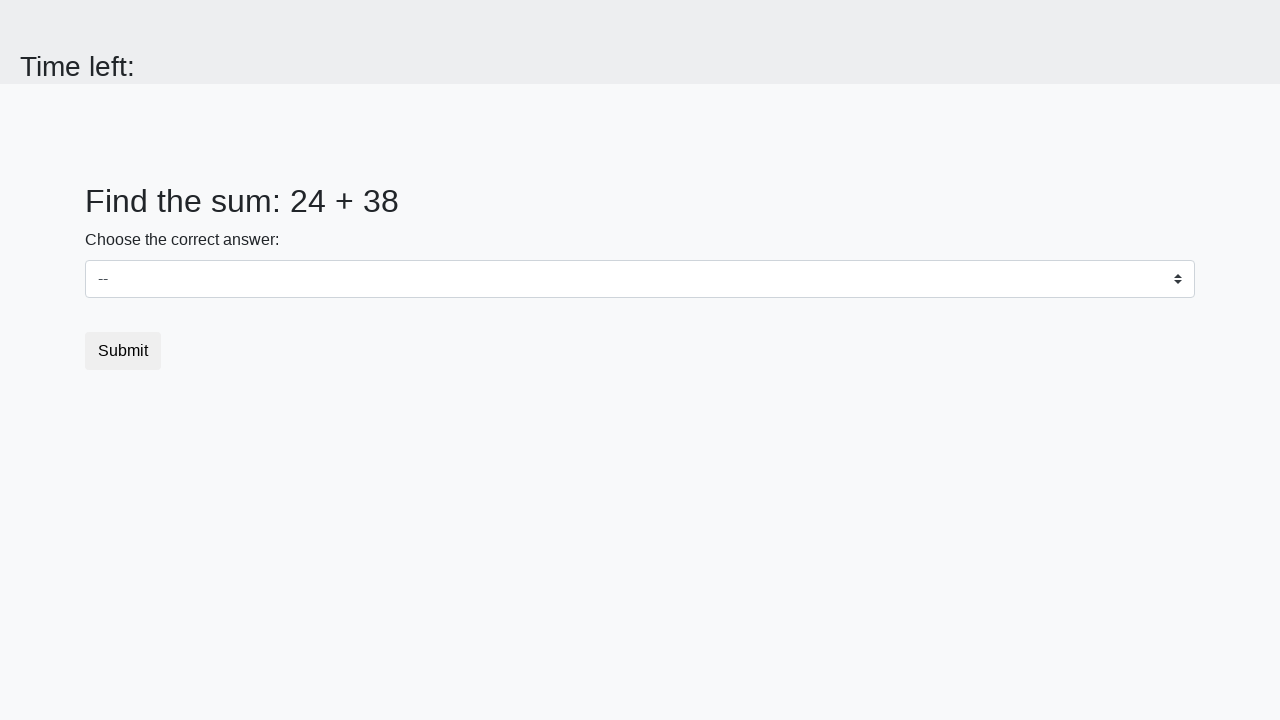

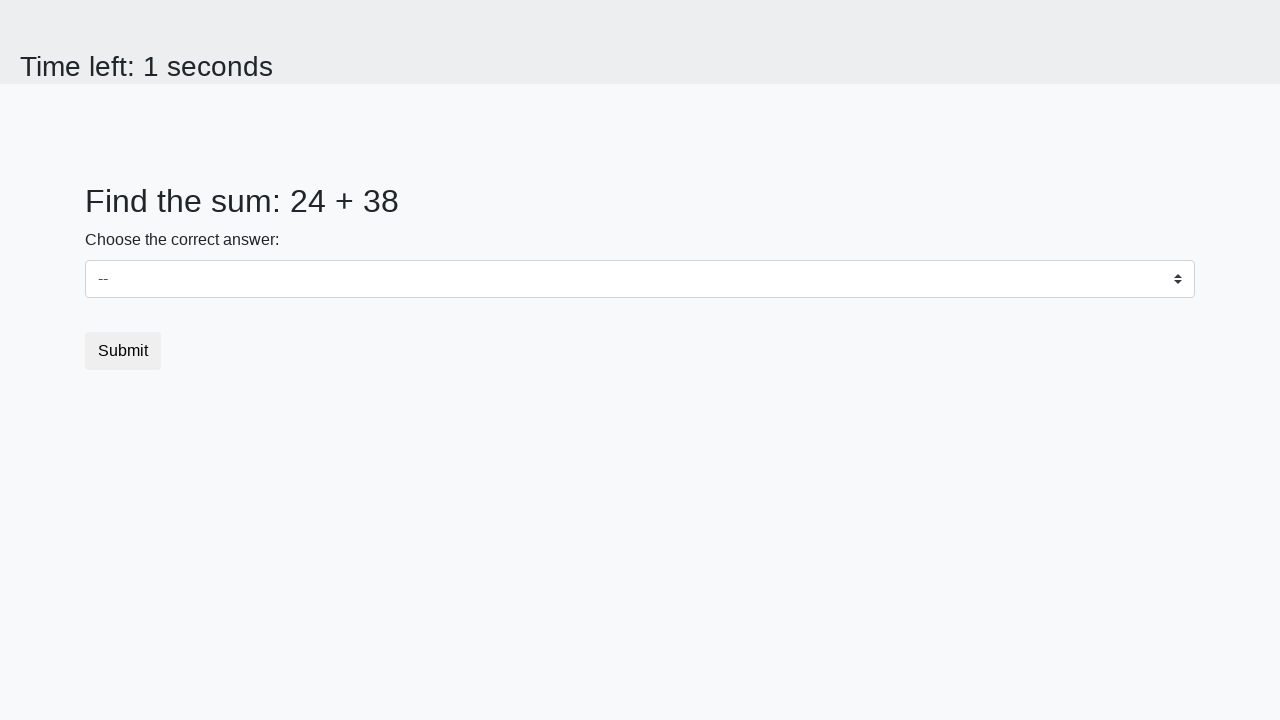